Tests closing a modal/entry ad popup by clicking the close button in the modal footer on the Herokuapp test site.

Starting URL: http://the-internet.herokuapp.com/entry_ad

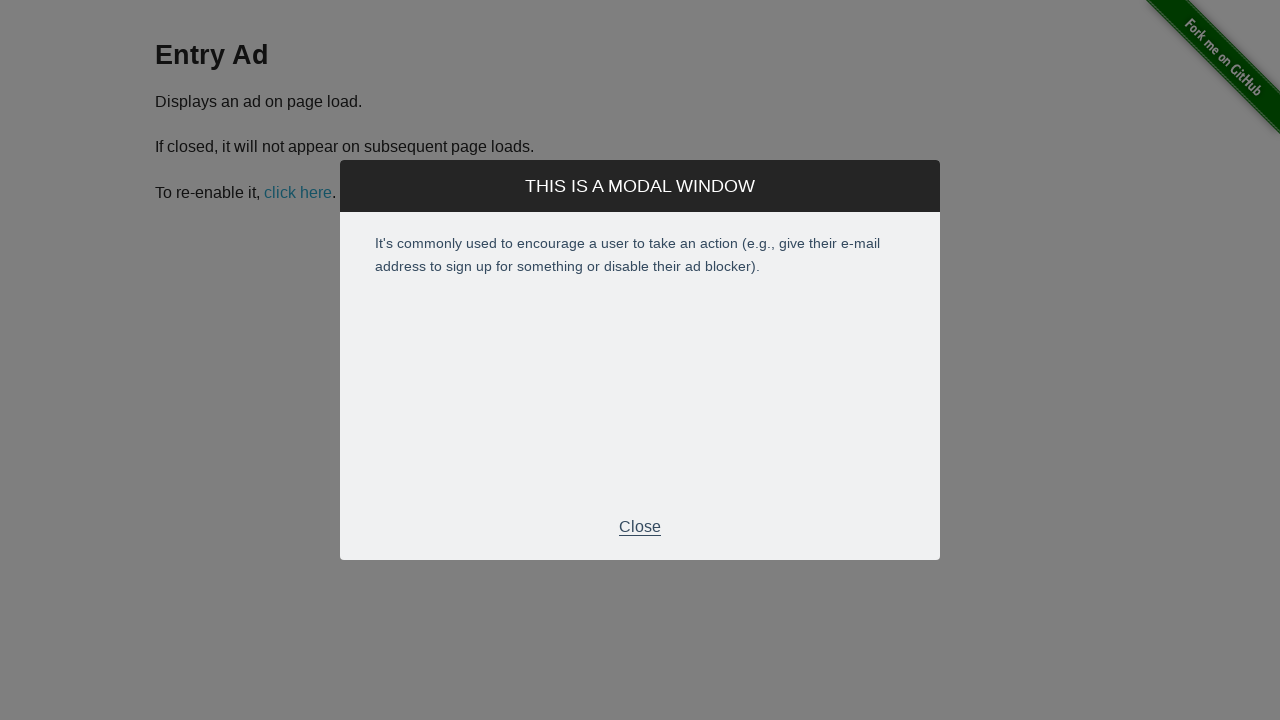

Waited for close button in modal footer to appear
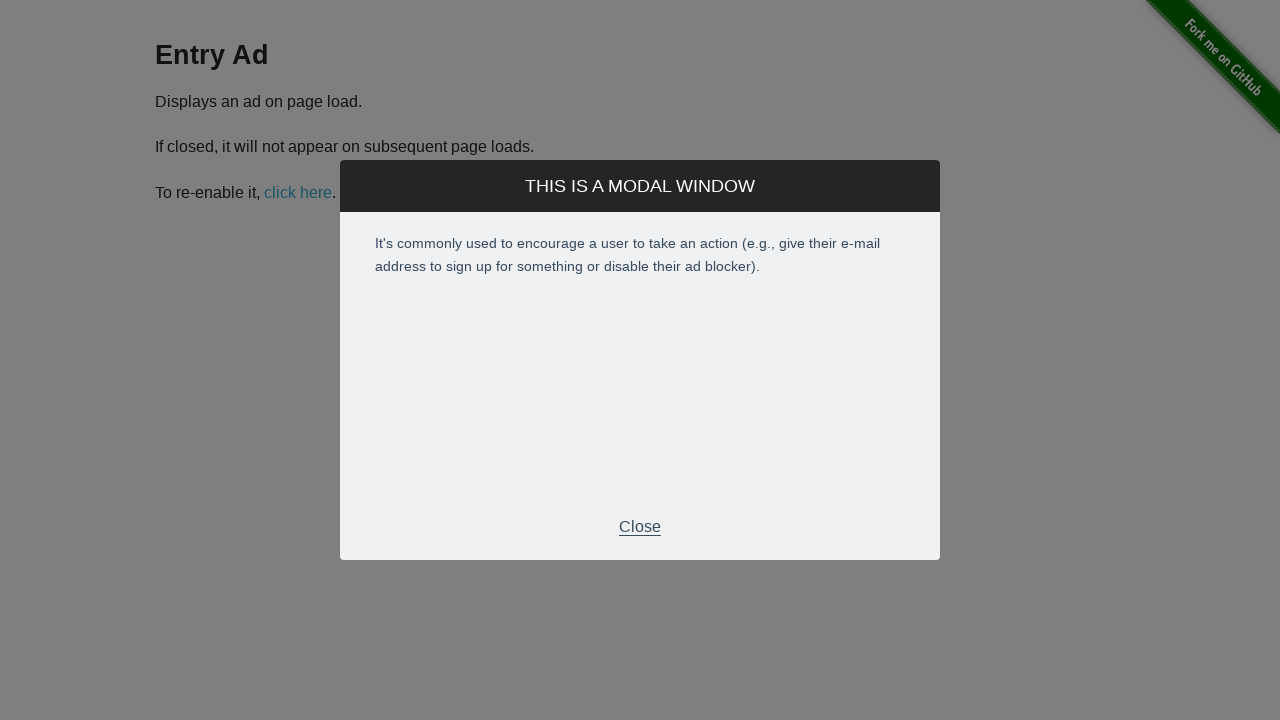

Clicked close button in modal footer at (640, 527) on .modal-footer > p
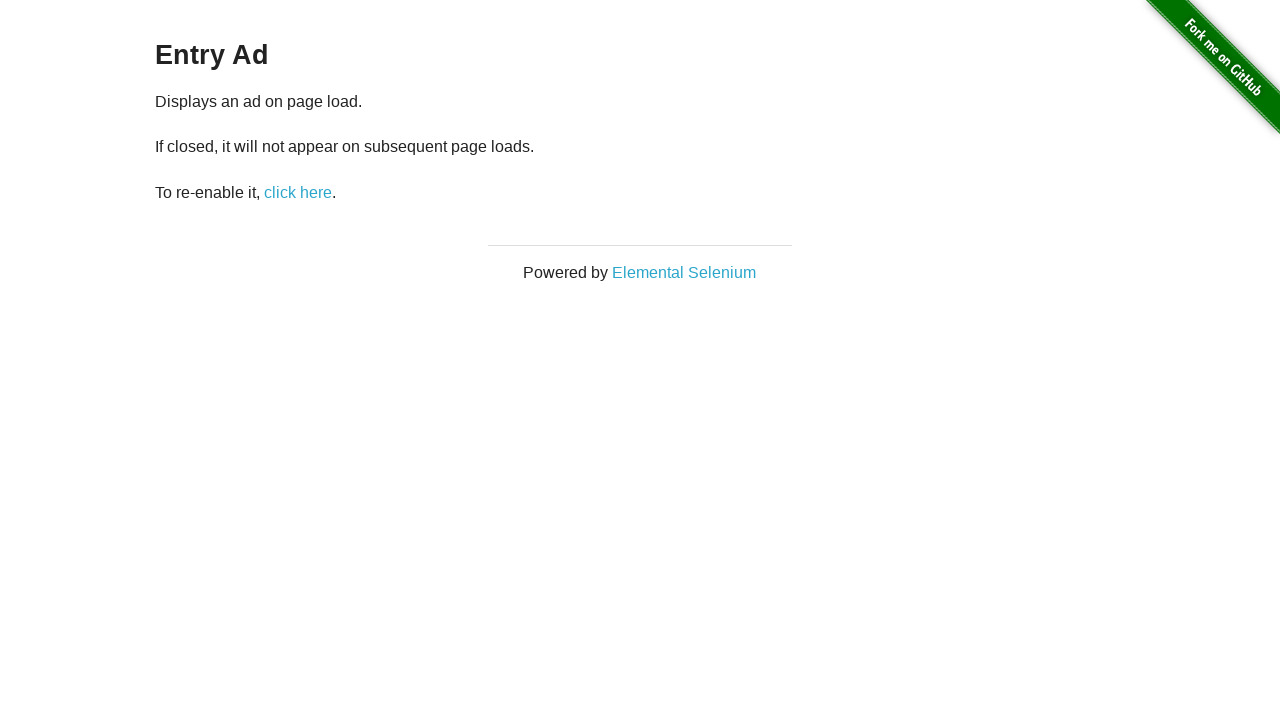

Modal closed and disappeared from view
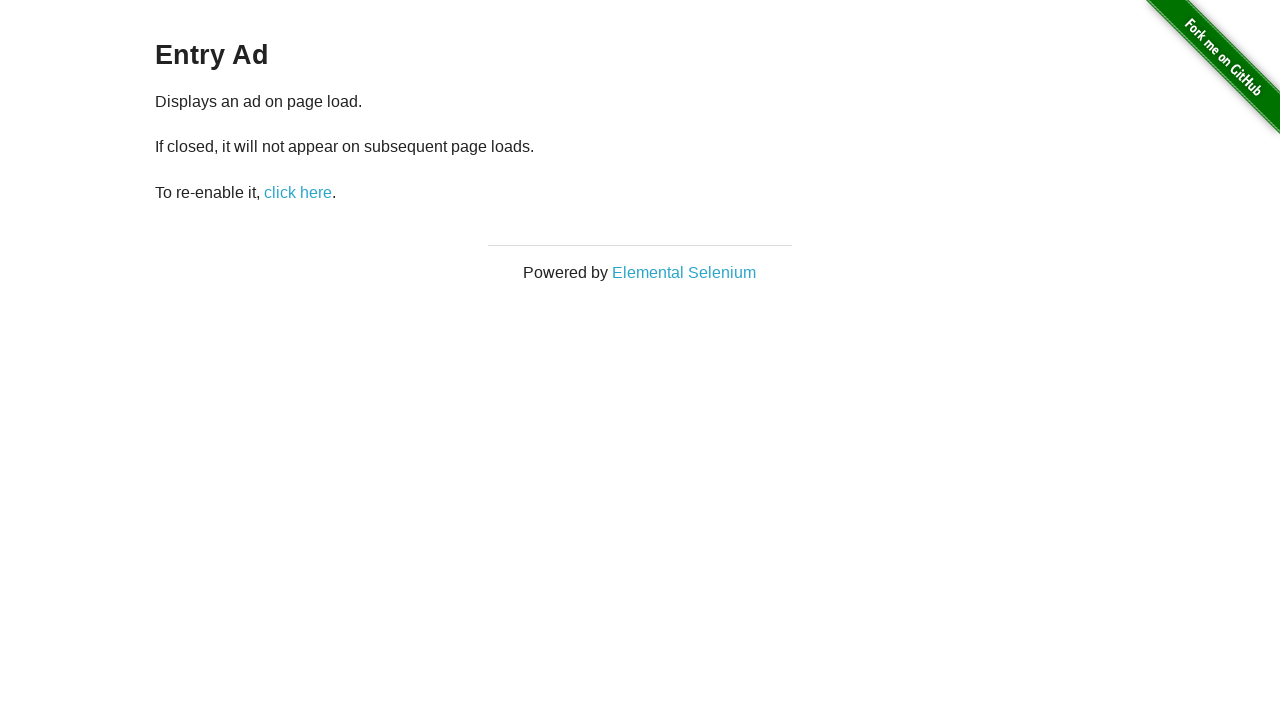

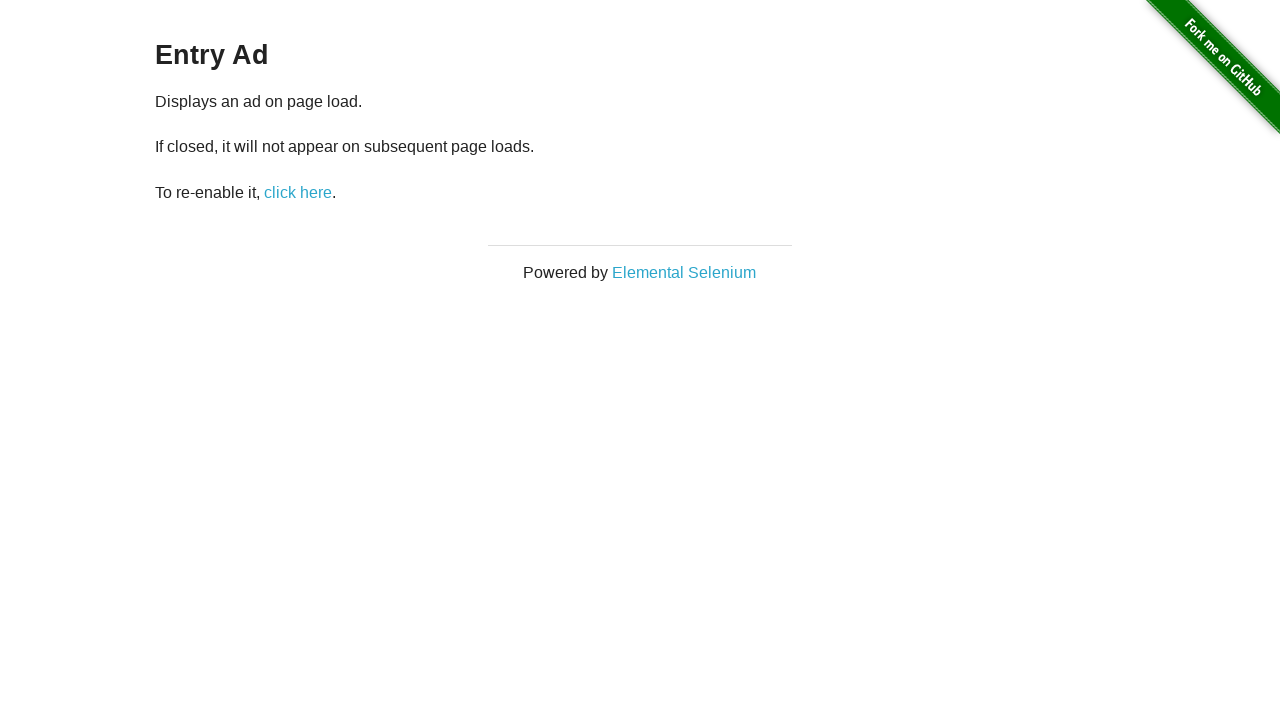